Tests window handling functionality by clicking a link that opens a new window, verifying the new window title, and switching back to the original window

Starting URL: https://the-internet.herokuapp.com/windows

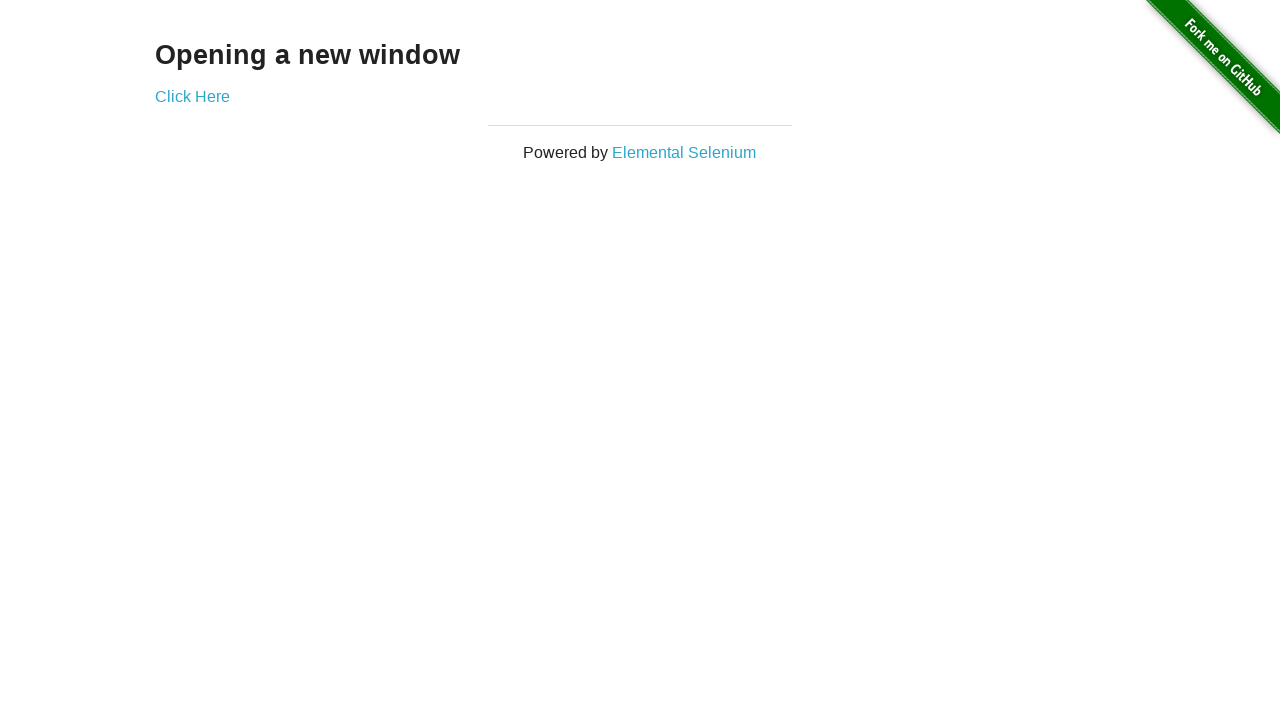

Stored reference to main page
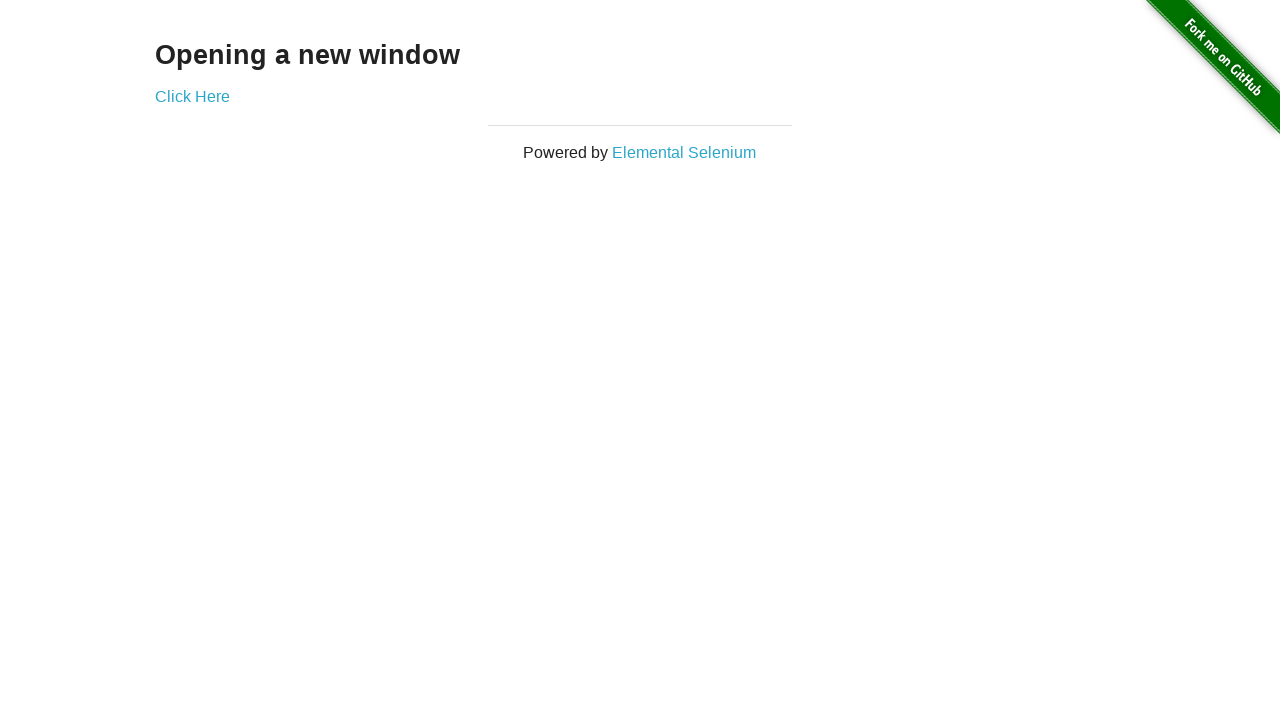

Located heading element
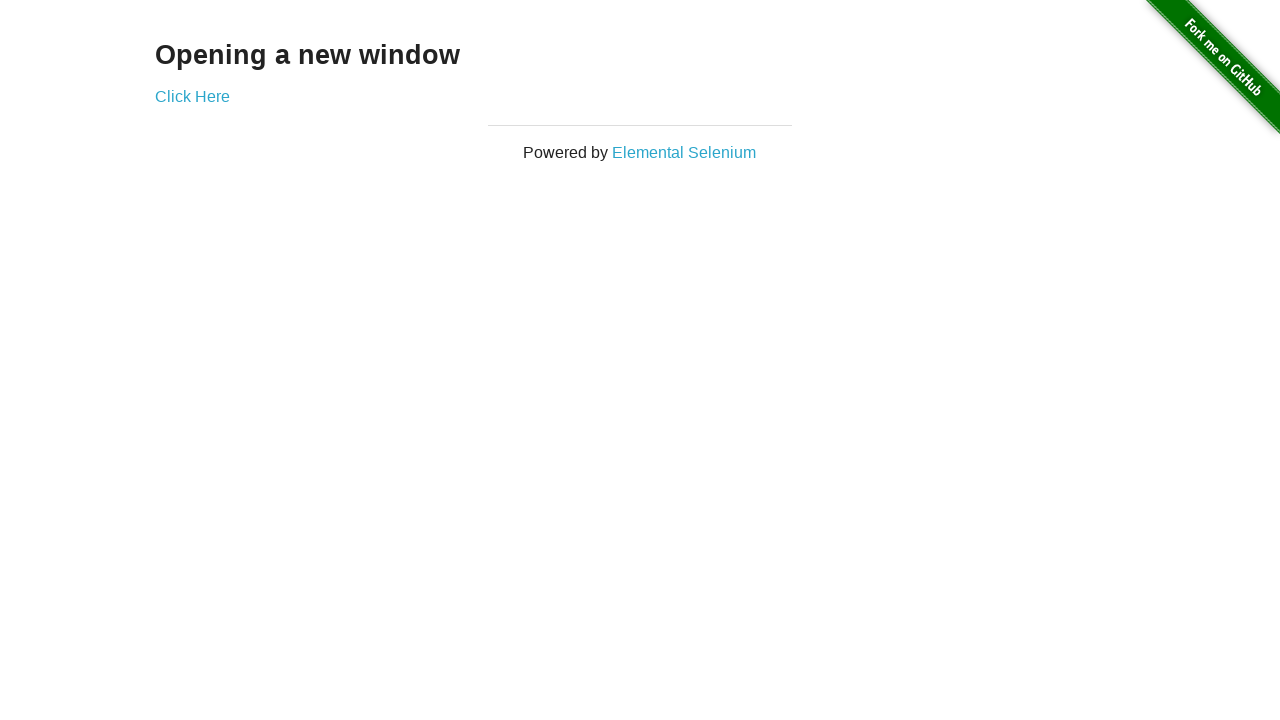

Verified heading text is 'Opening a new window'
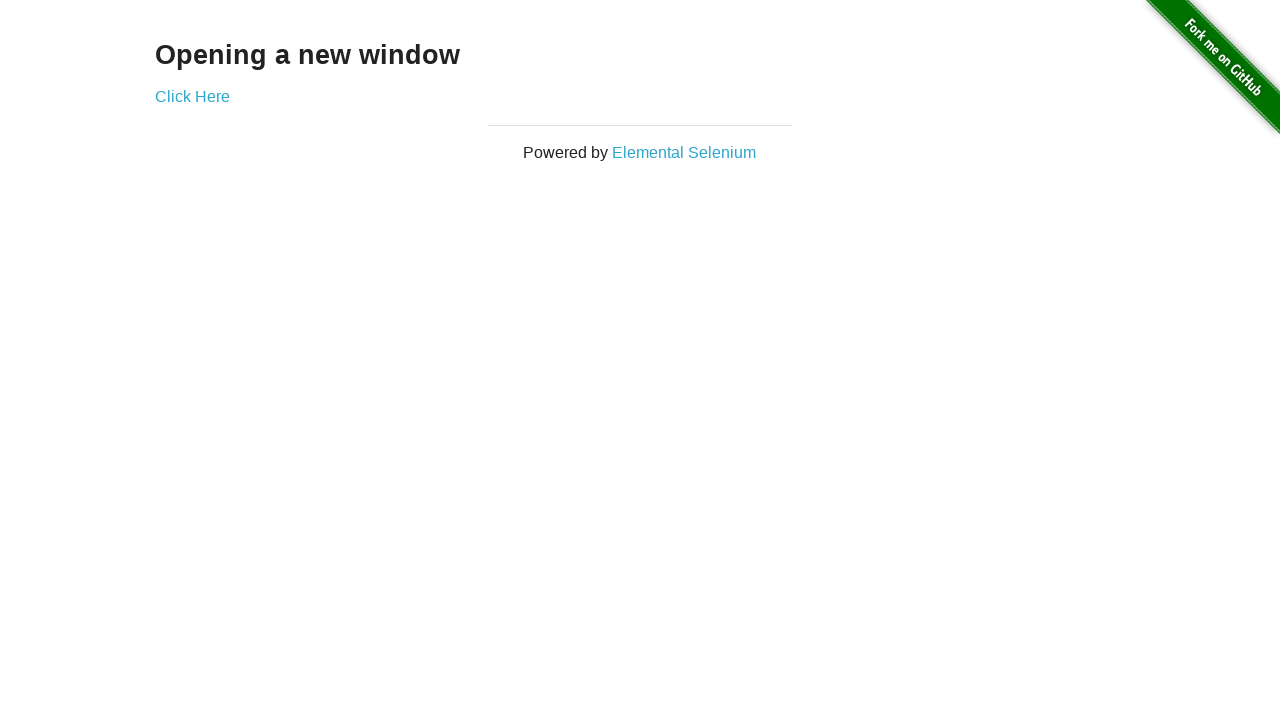

Verified page title does not contain 'New Window'
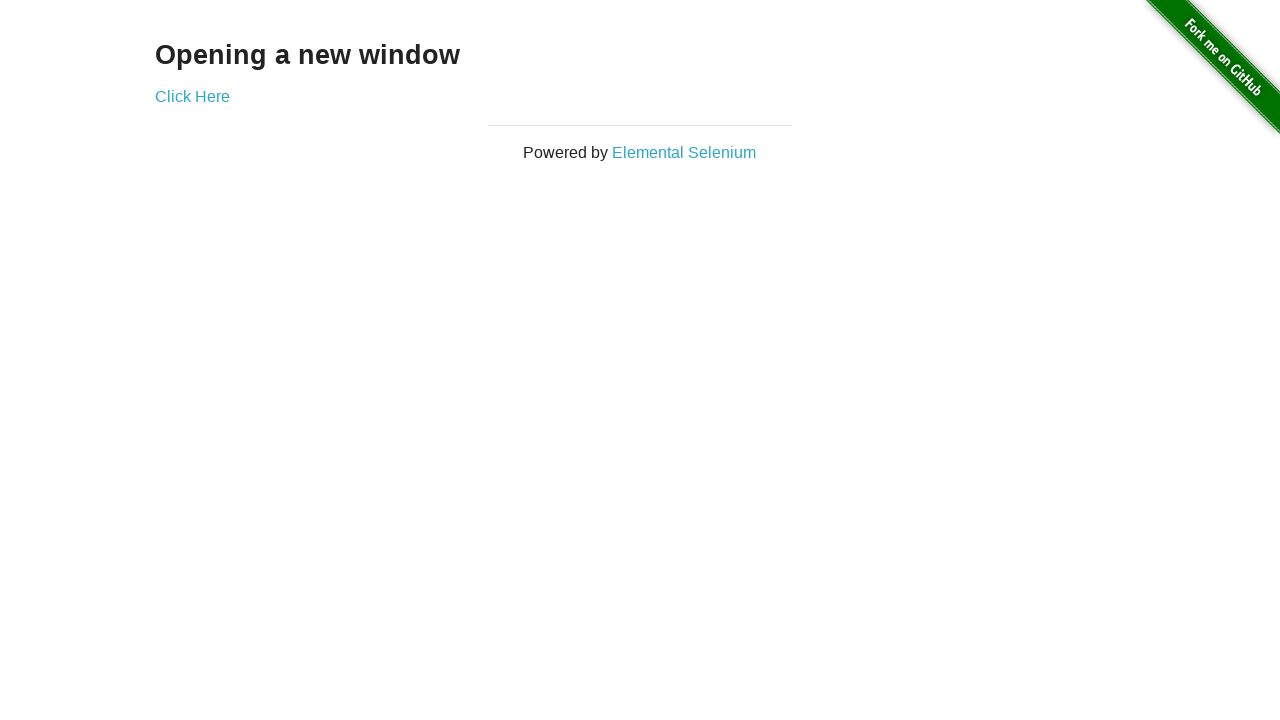

Clicked 'Click Here' button to open new window at (192, 96) on xpath=//*[@id='content']/div/a
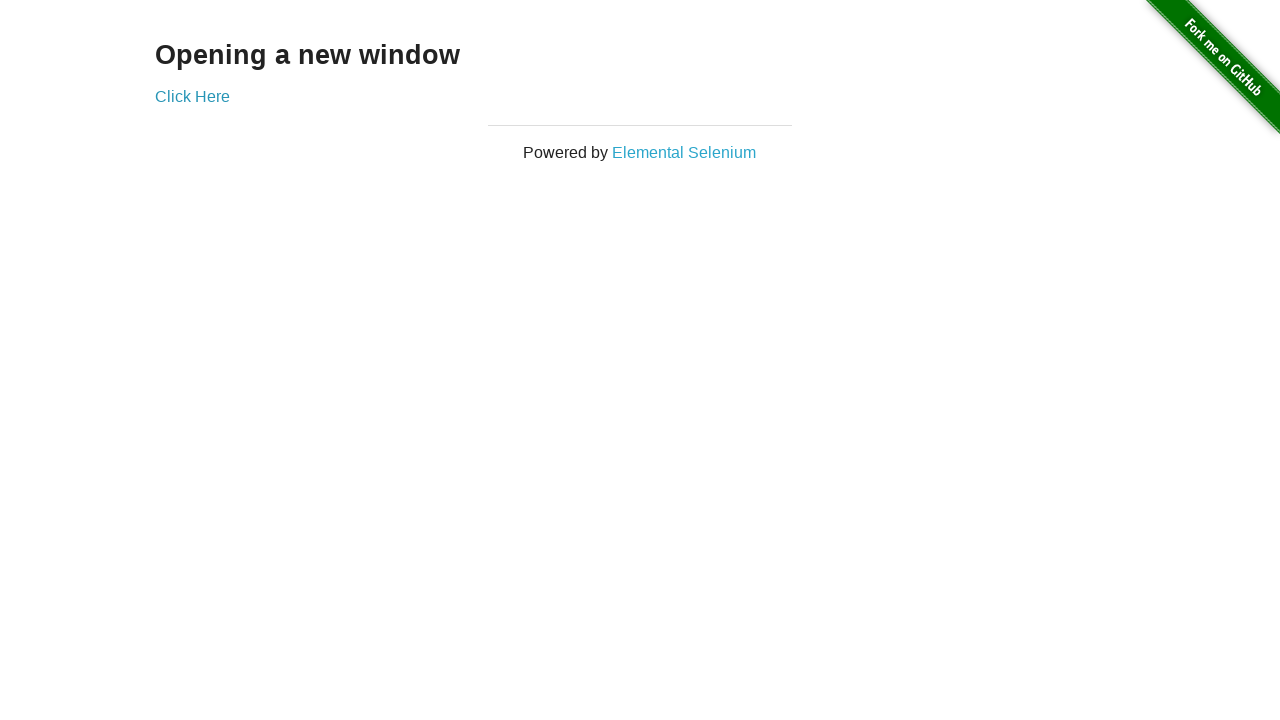

Captured new page reference from context
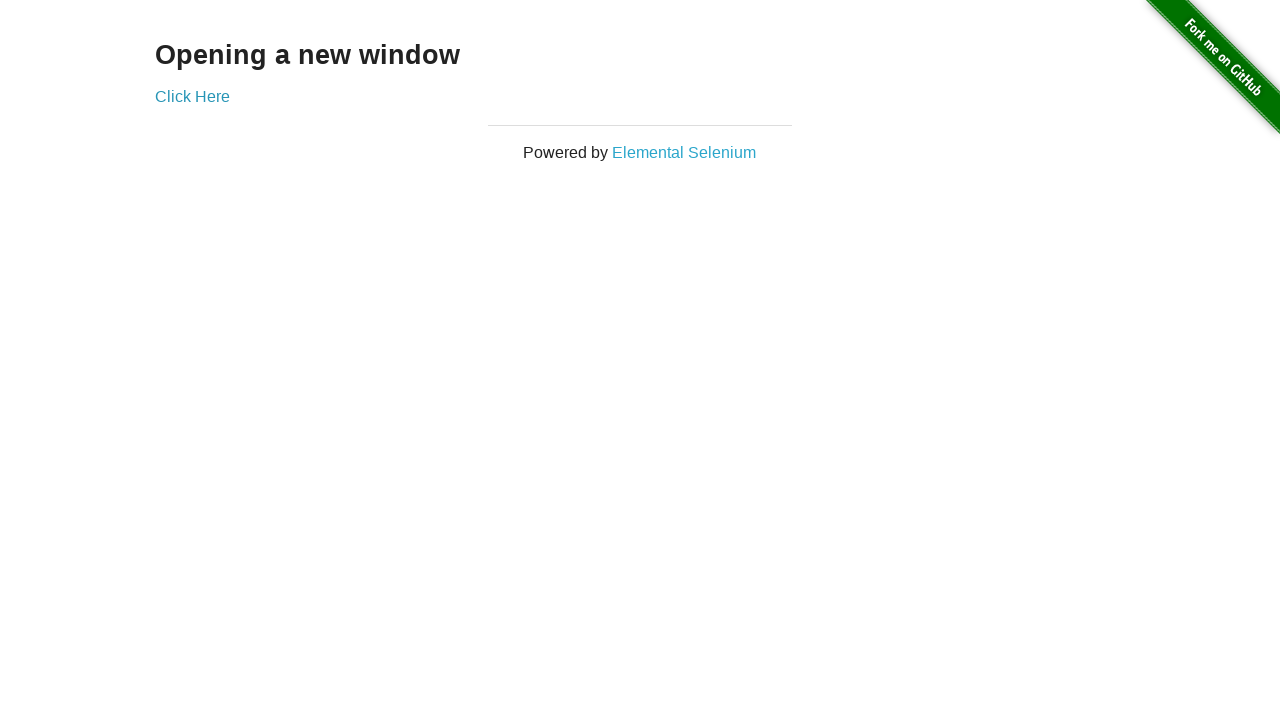

Waited for new page to load
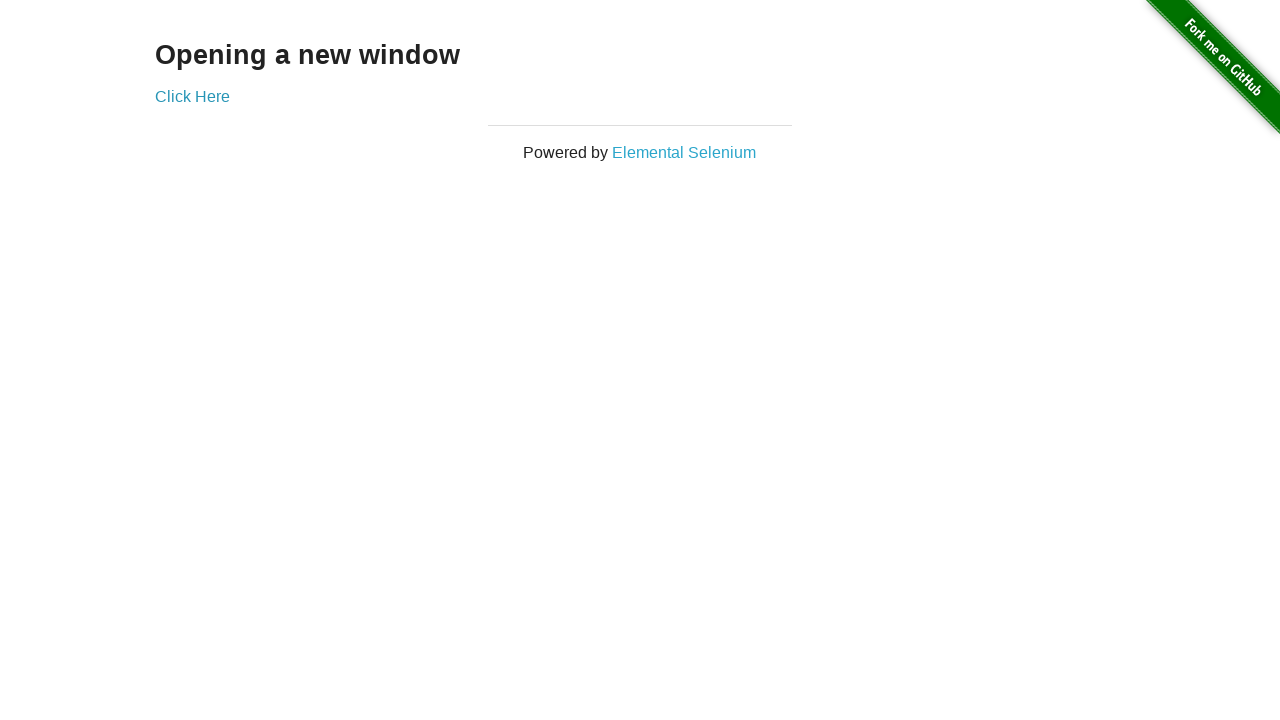

Verified new page title contains 'New Window'
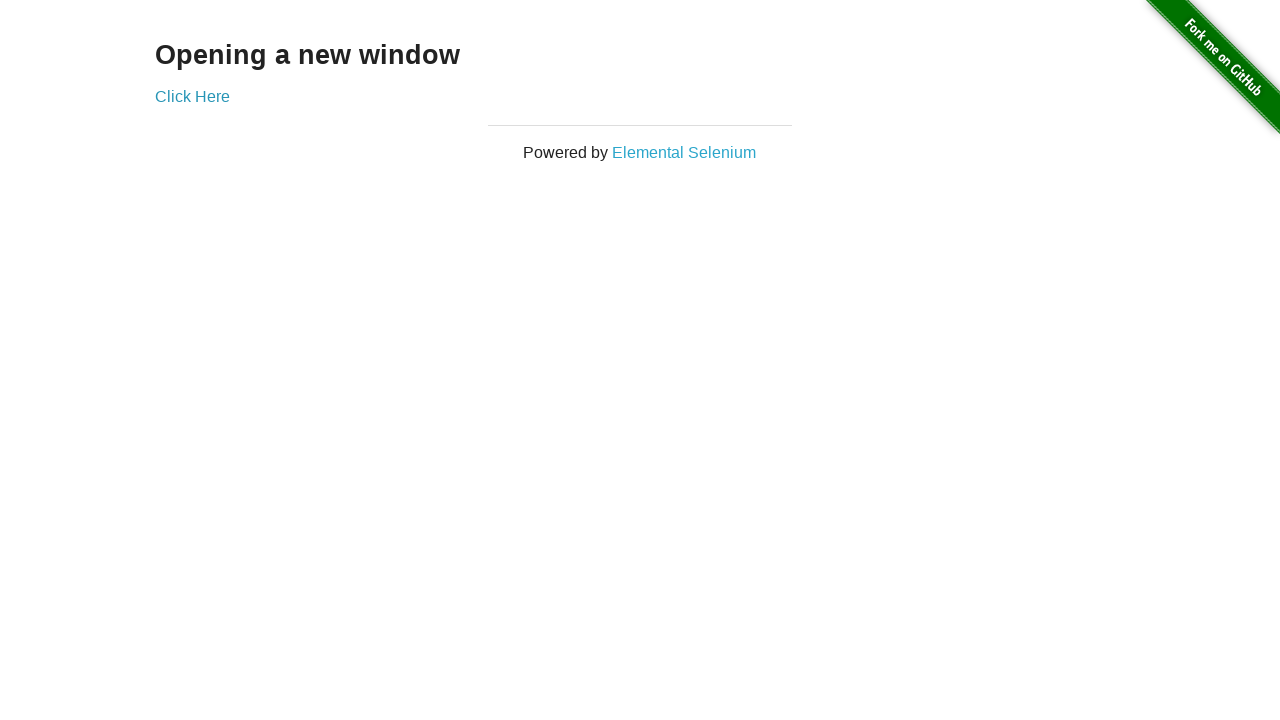

Closed new window
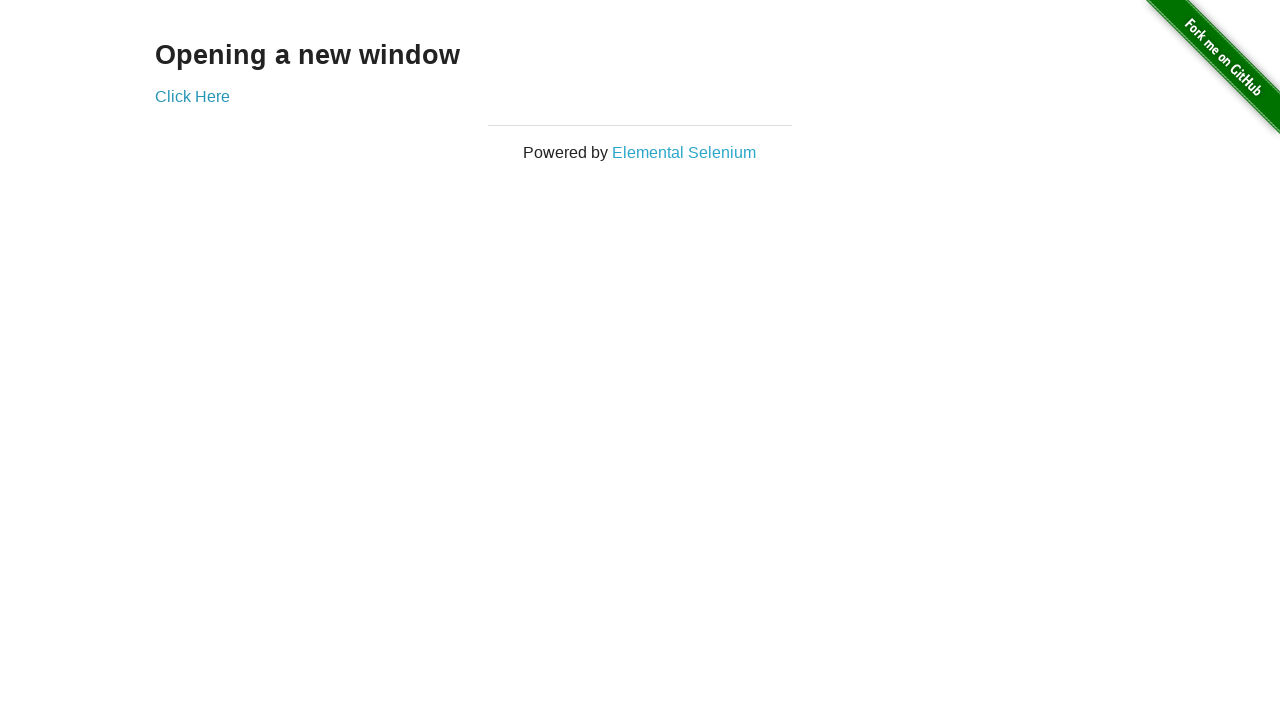

Verified main page title contains 'The Internet'
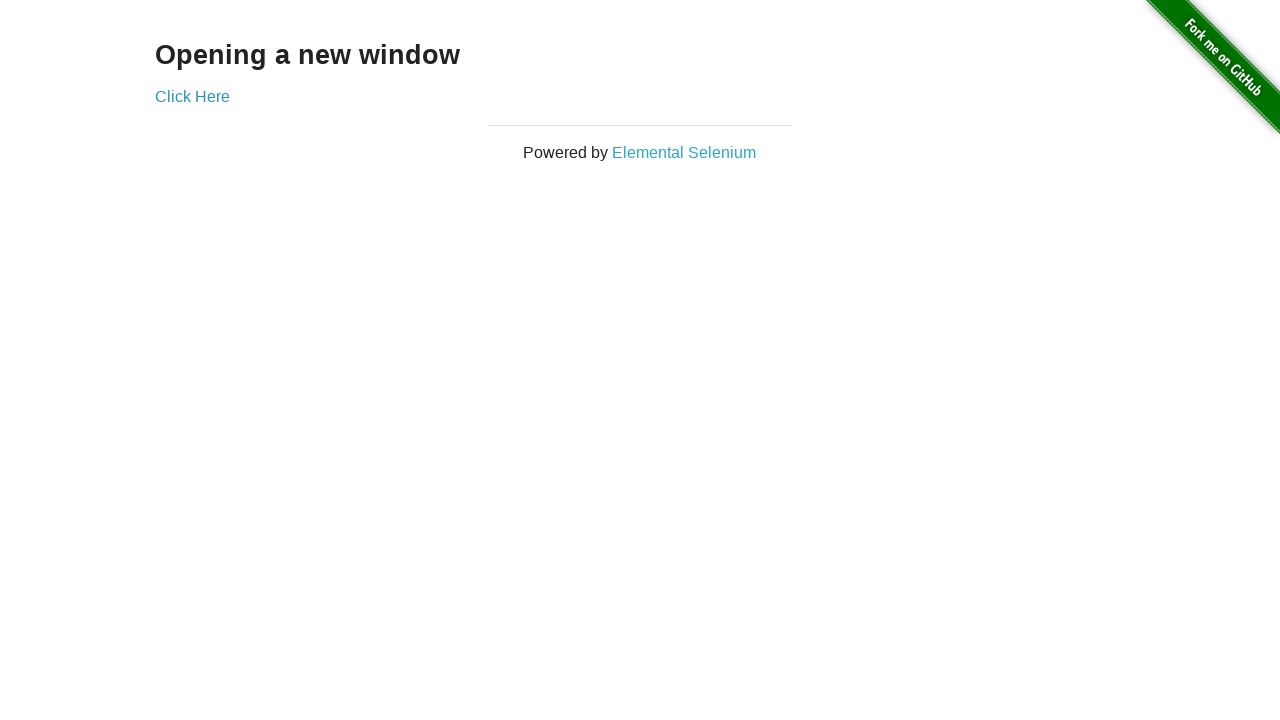

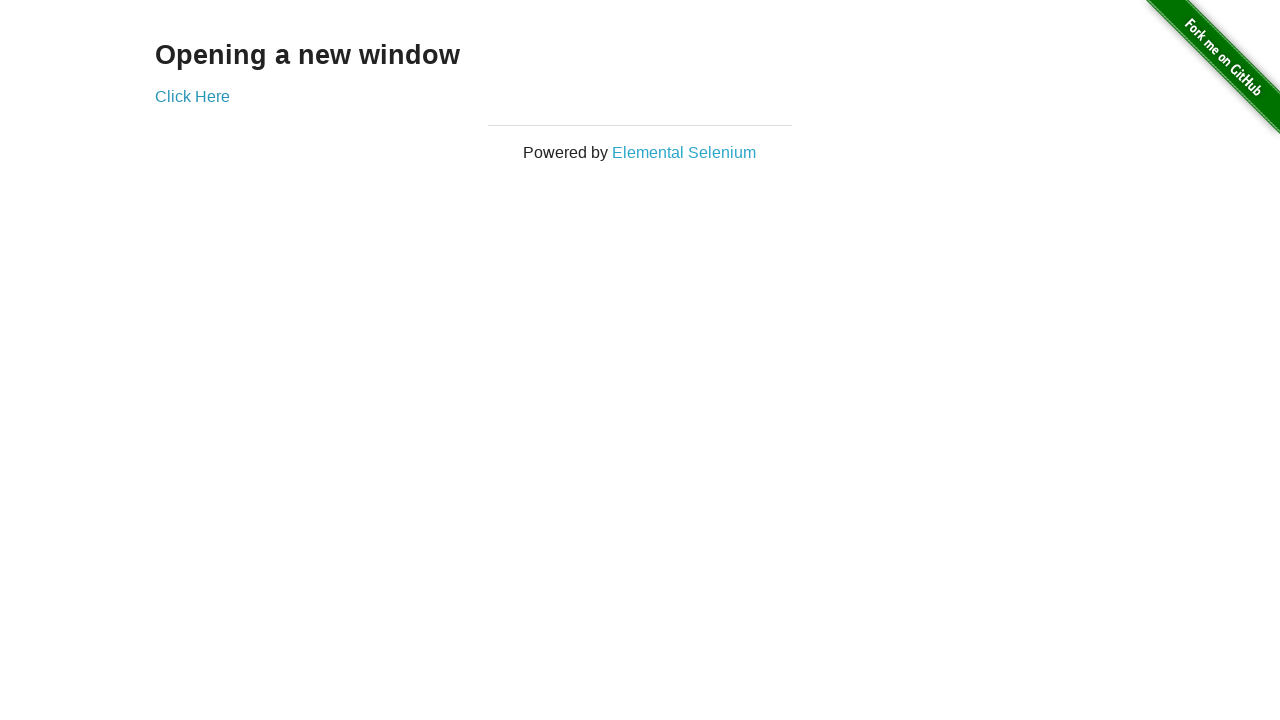